Tests dynamic content loading by clicking a start button, waiting for loading indicator to disappear, and verifying the loaded text

Starting URL: http://the-internet.herokuapp.com/dynamic_loading/1

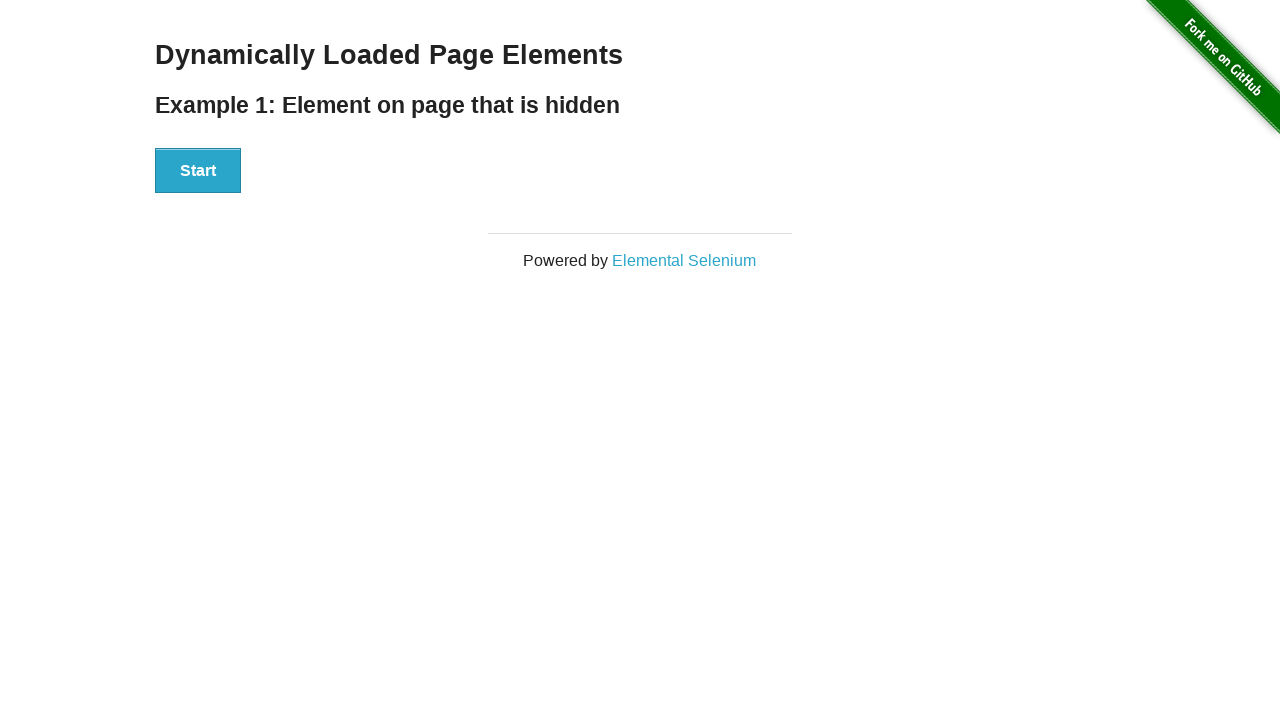

Clicked the start button at (198, 171) on #start button
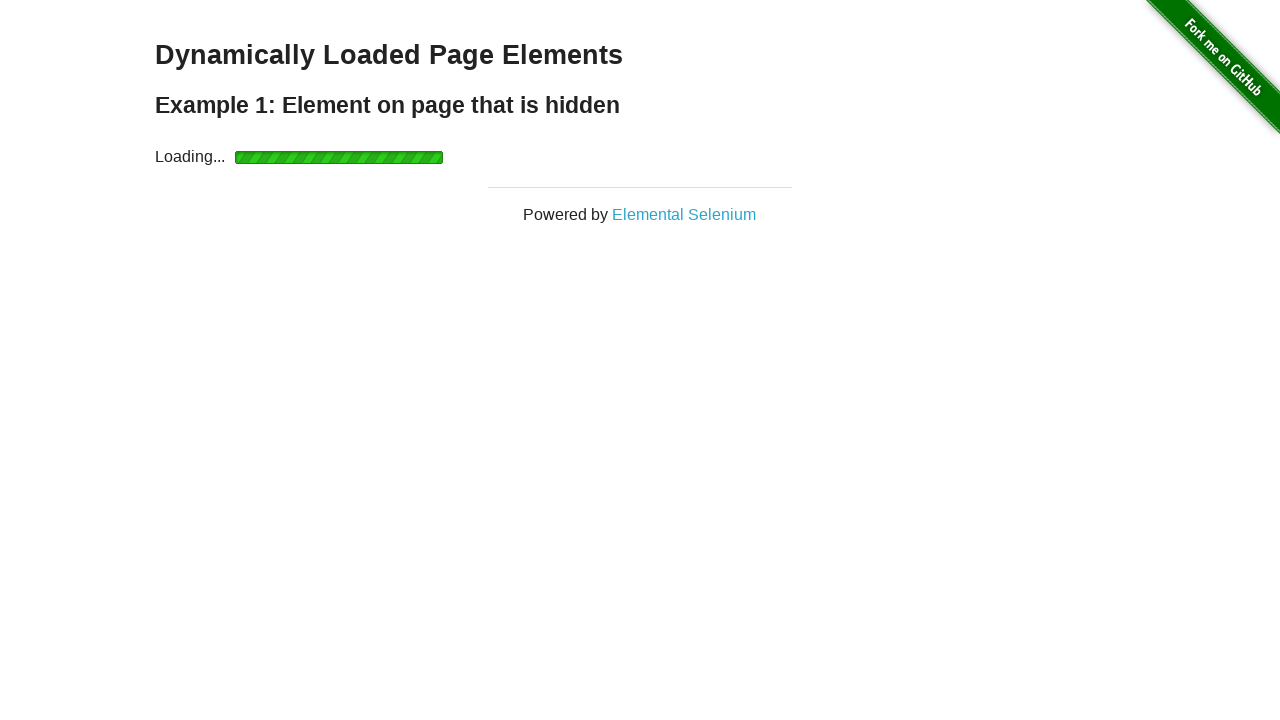

Waited for loading indicator to disappear
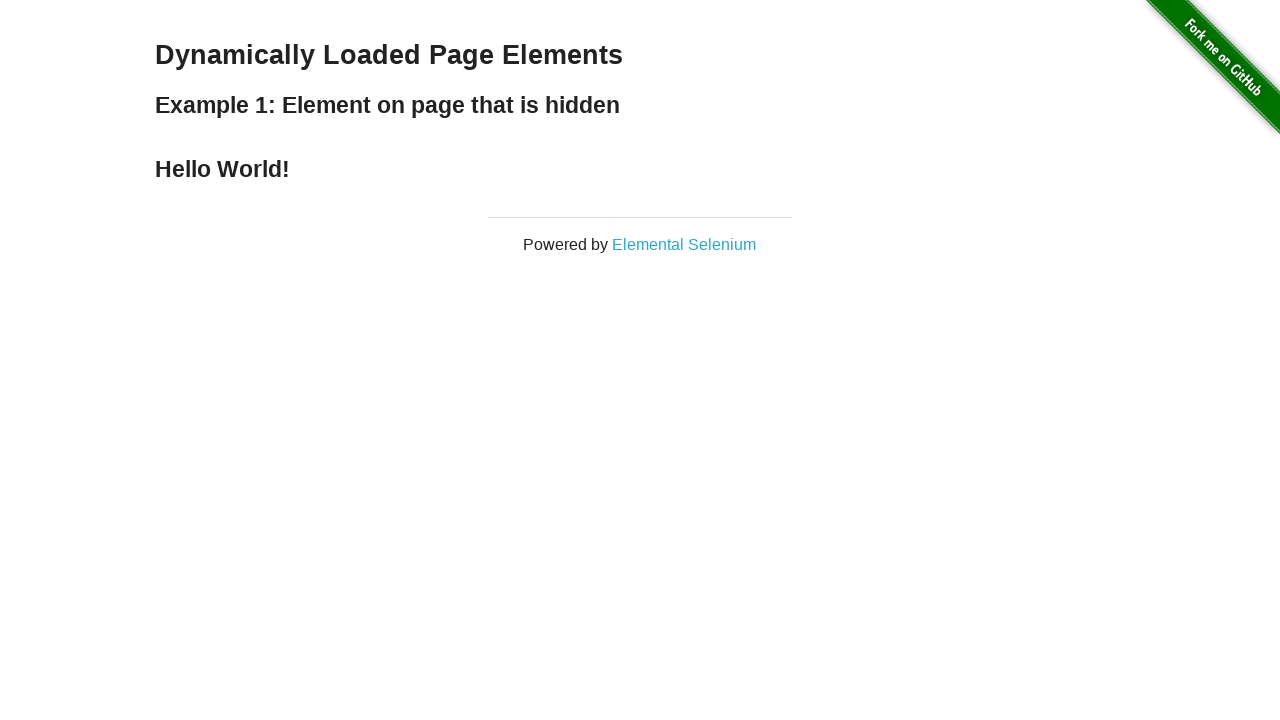

Retrieved loaded text from h4 element
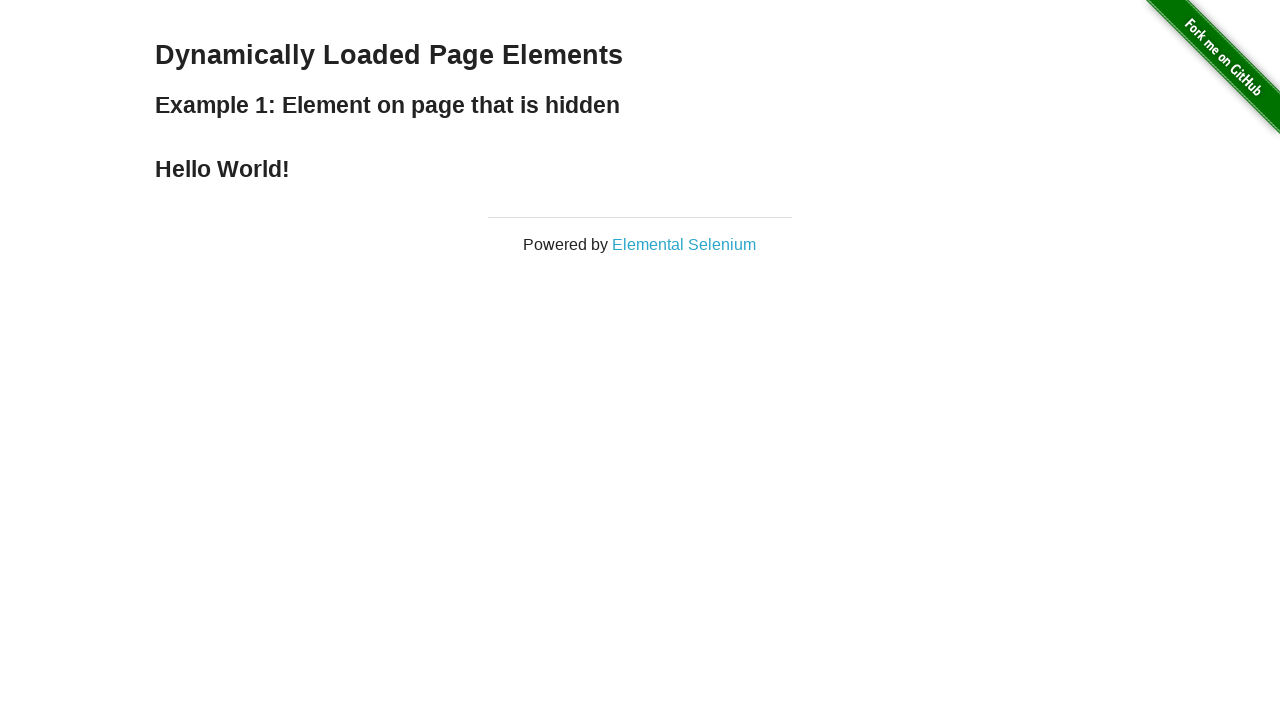

Verified that loaded text equals 'Hello World!'
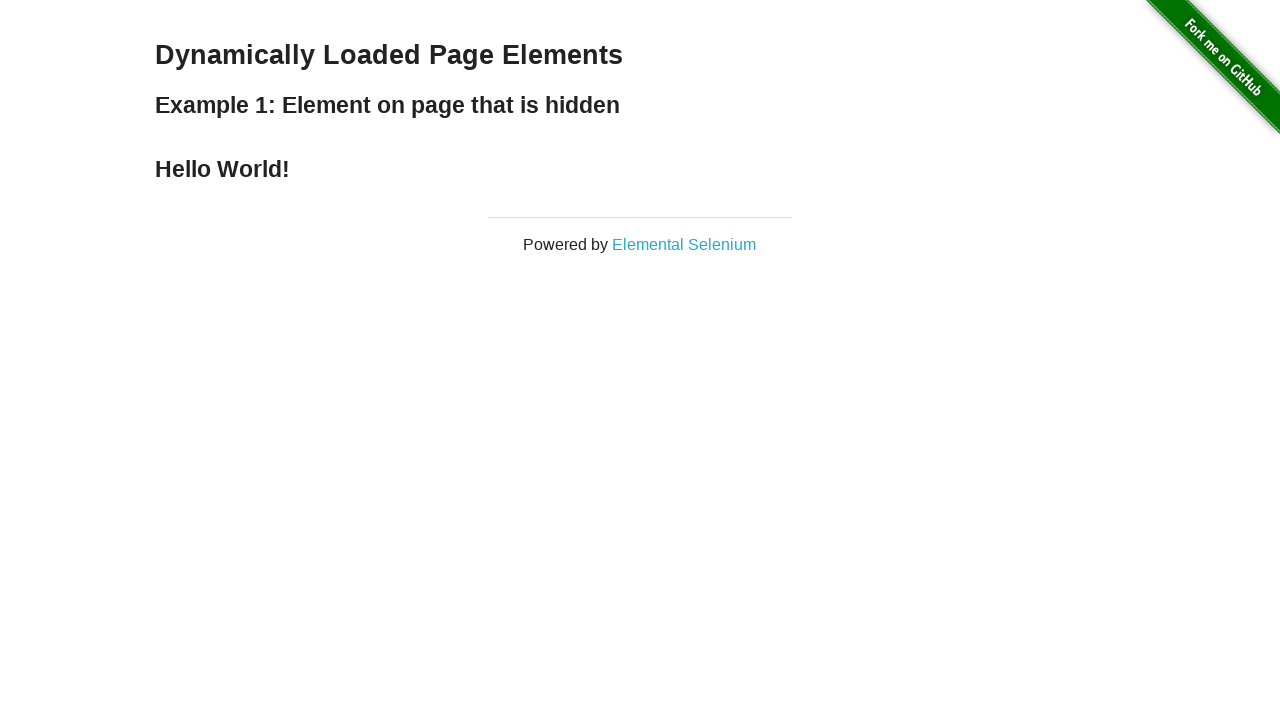

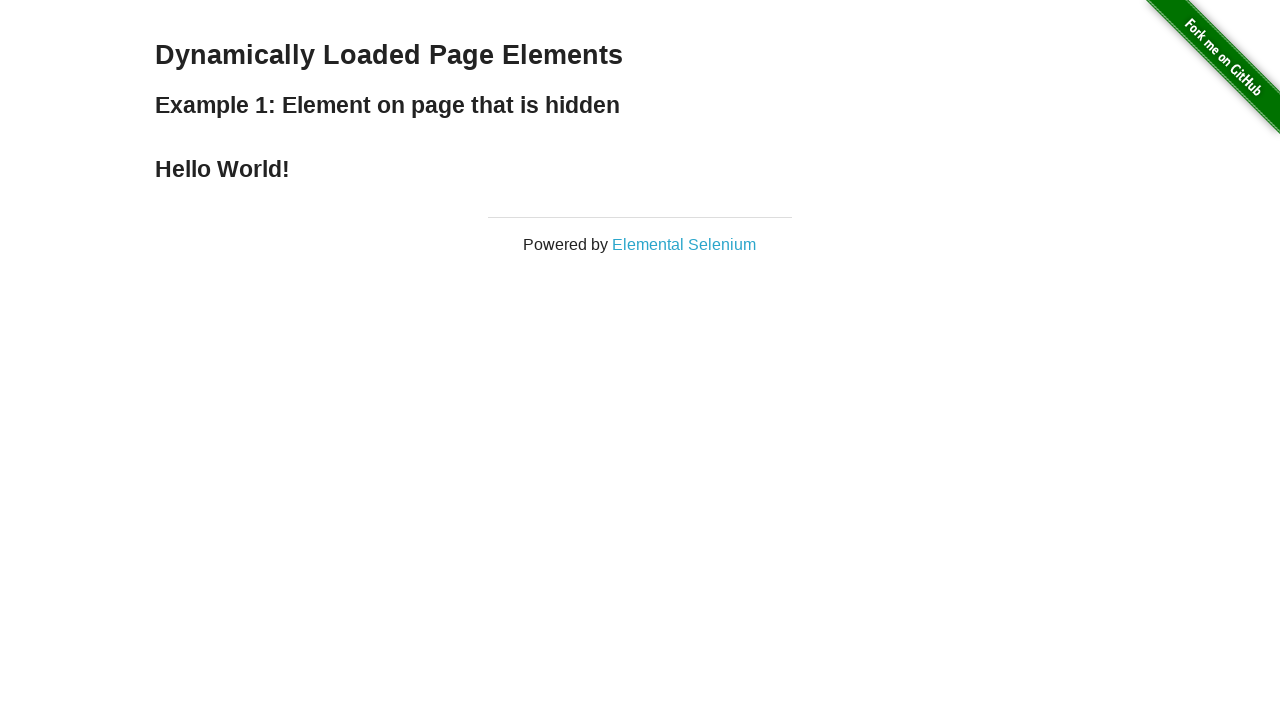